Tests text input field by clearing it and entering sample text, then verifying the value was set correctly.

Starting URL: https://seleniumbase.io/demo_page

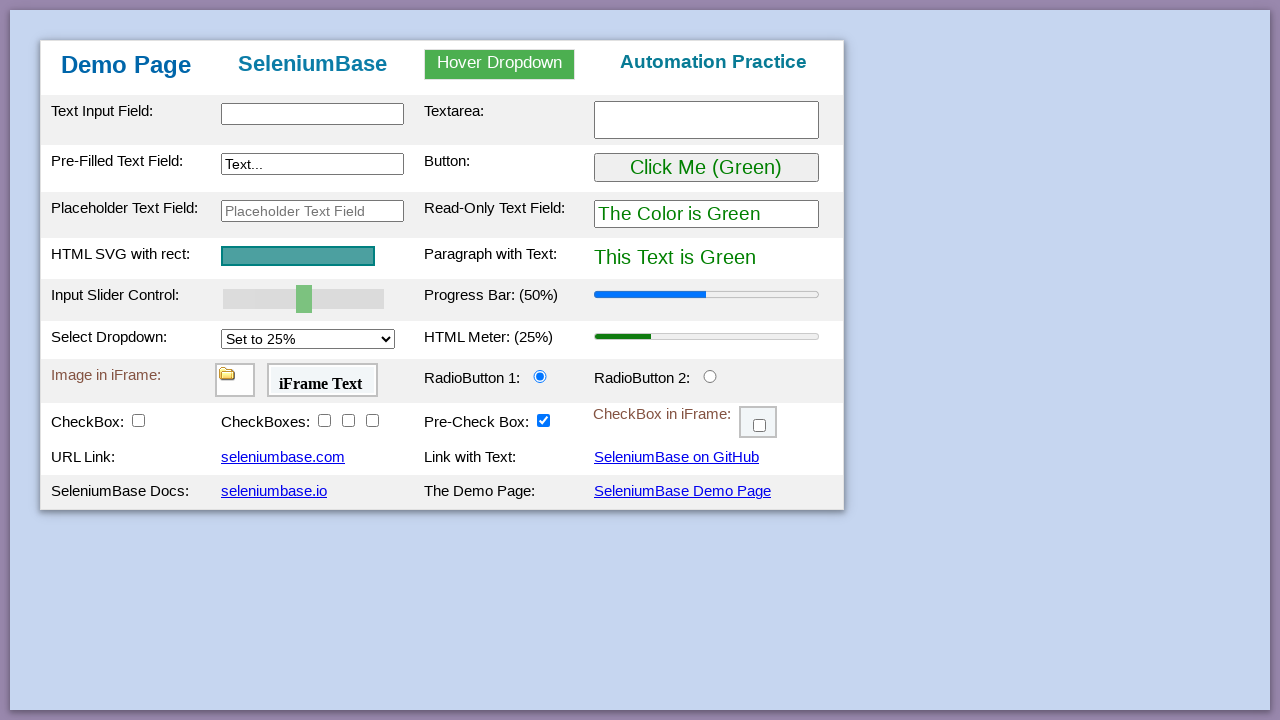

Waited for page to load - table body element appeared
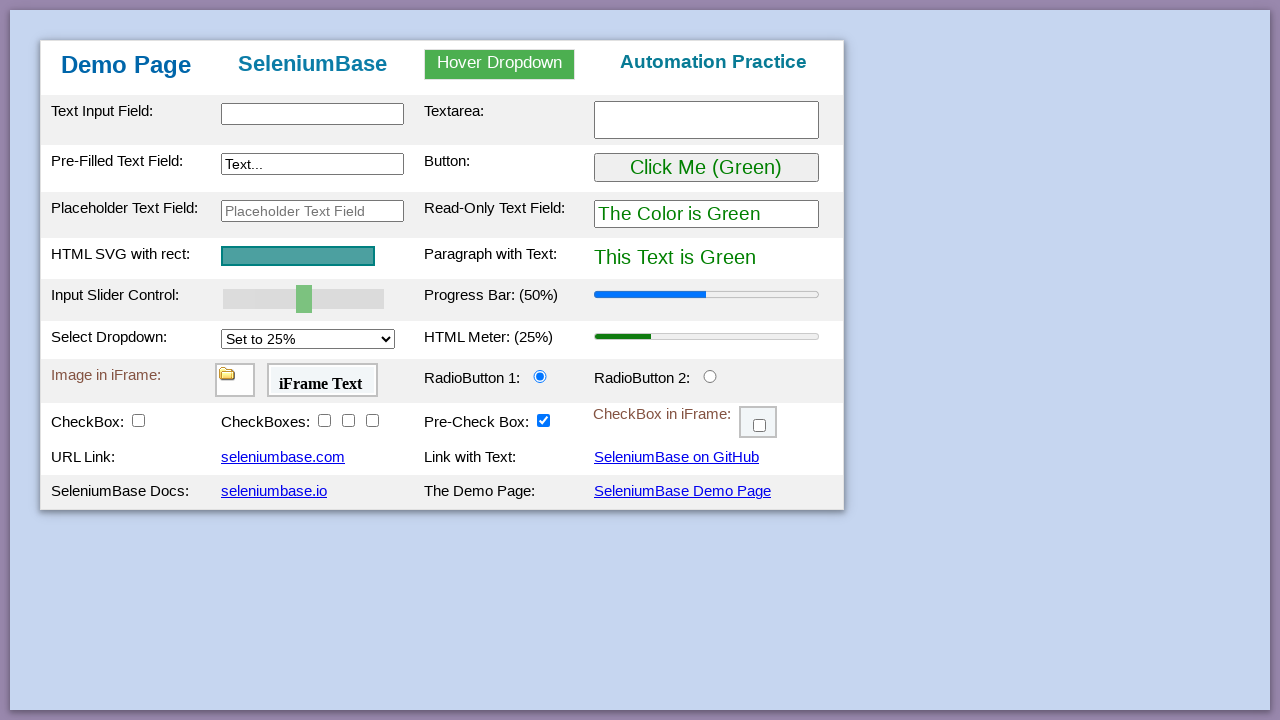

Cleared and filled text input field with 'This is a sample text' on #myTextInput
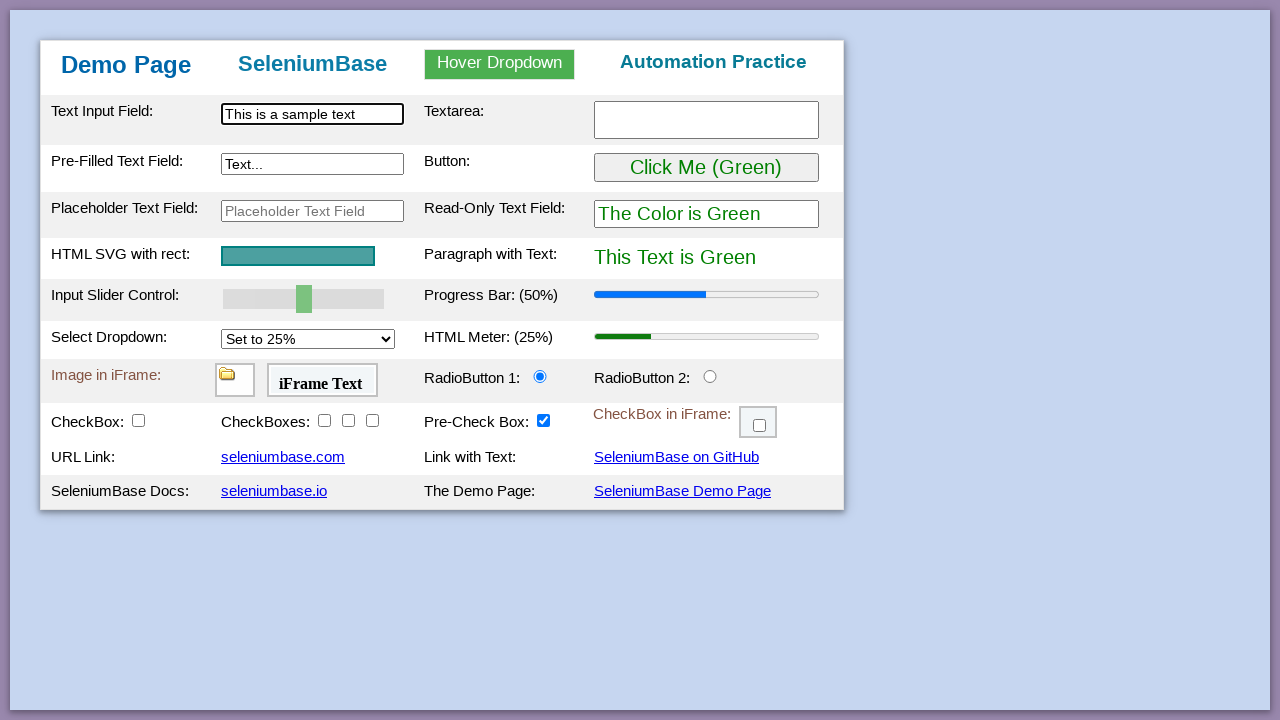

Verified text input field contains correct value 'This is a sample text'
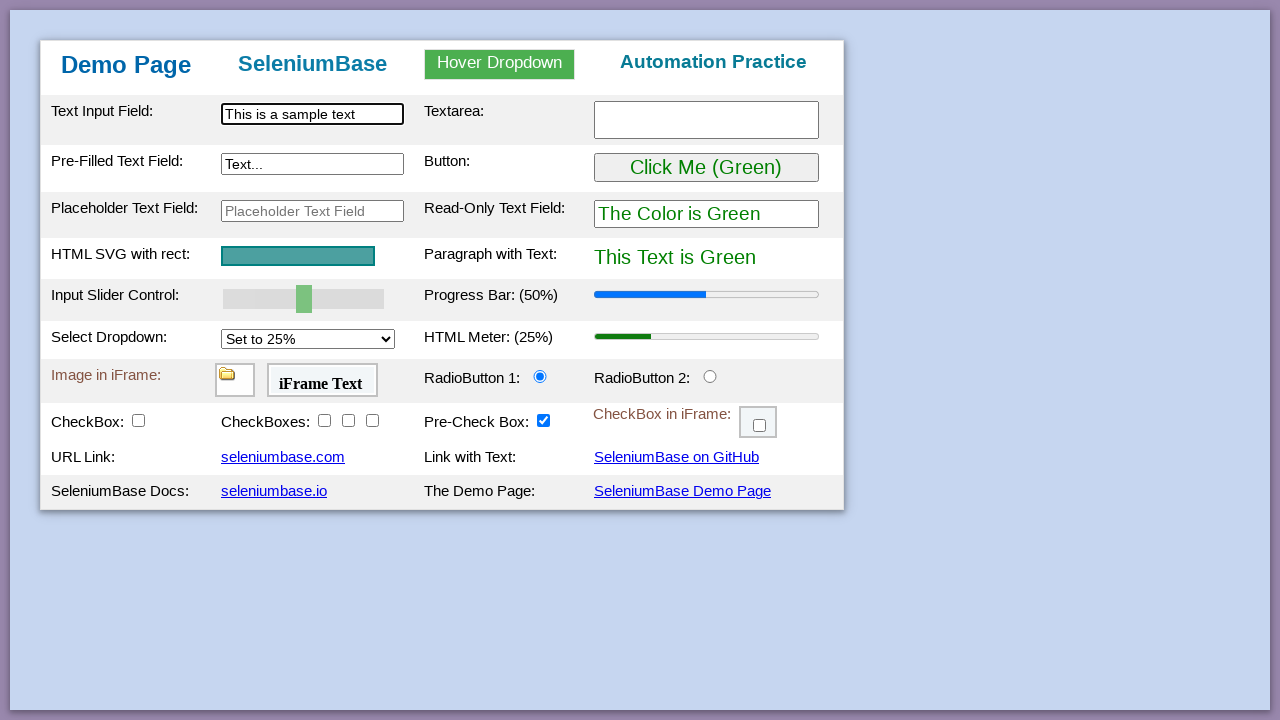

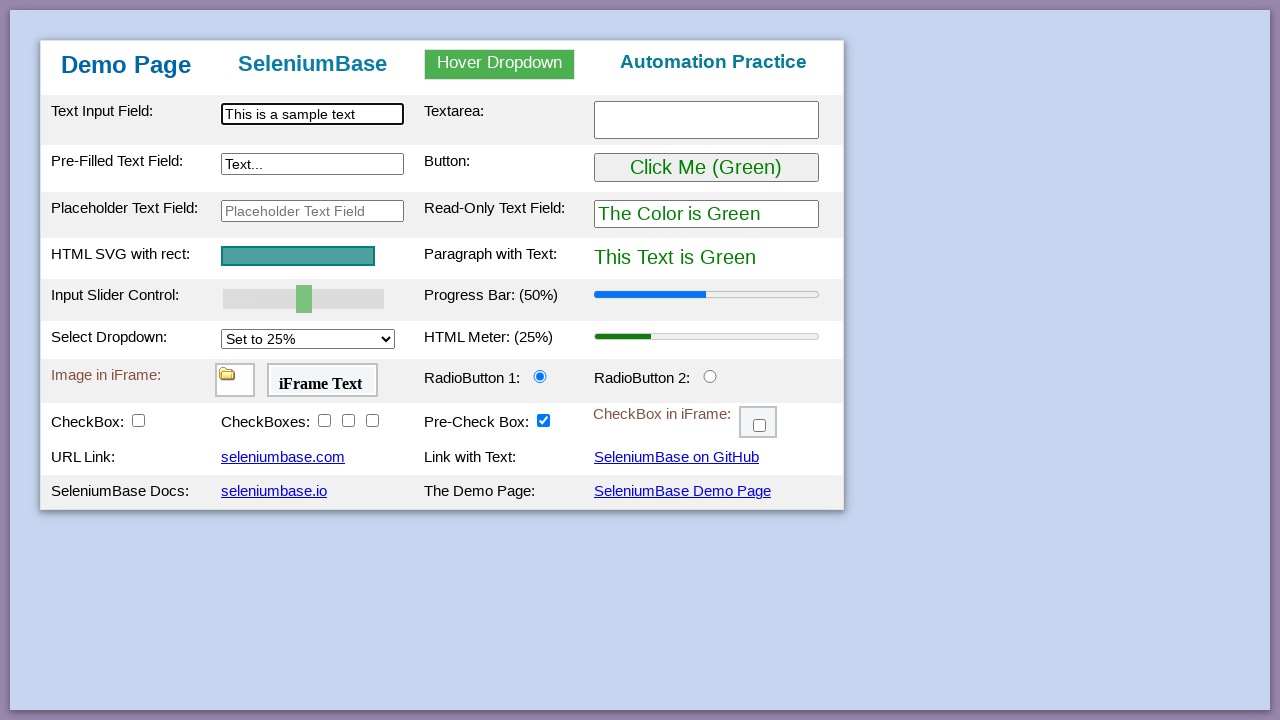